Tests a text box form by filling in user name, email, current address, and permanent address fields, then submitting the form on the DemoQA practice site.

Starting URL: https://demoqa.com/text-box

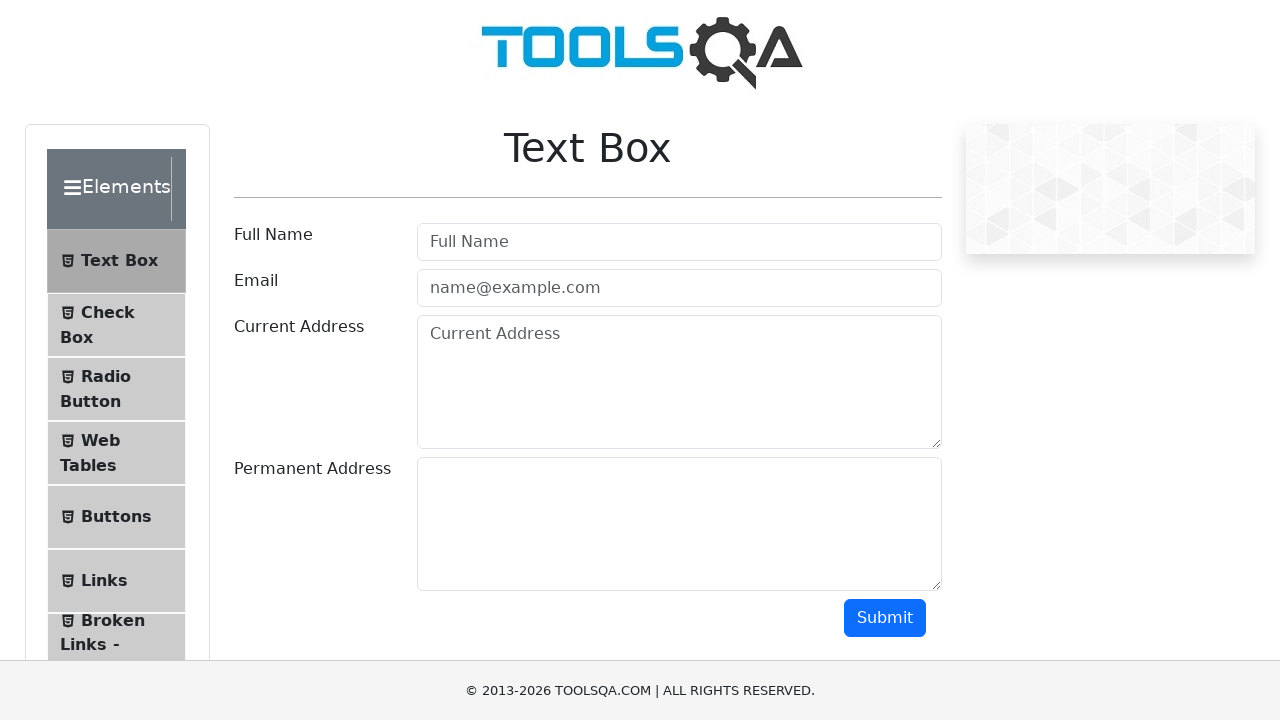

Filled user name field with 'Игорь' on input#userName
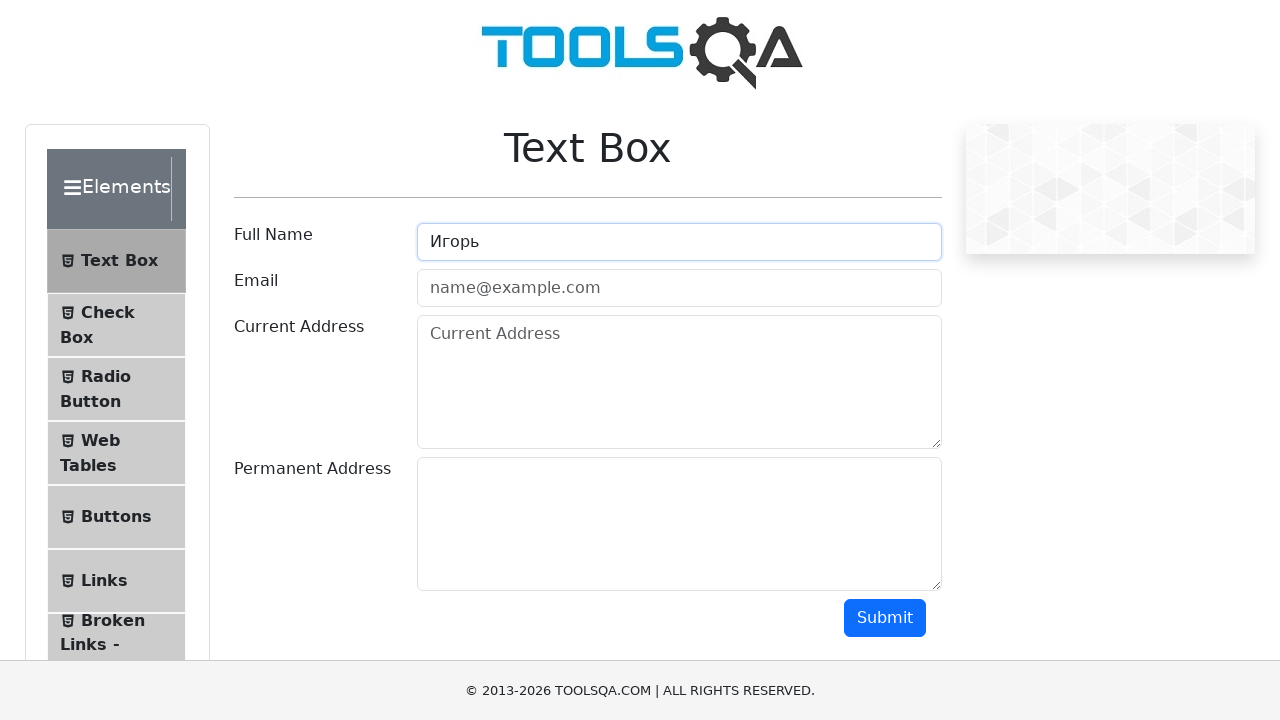

Filled email field with 'igor@mail.com' on input#userEmail
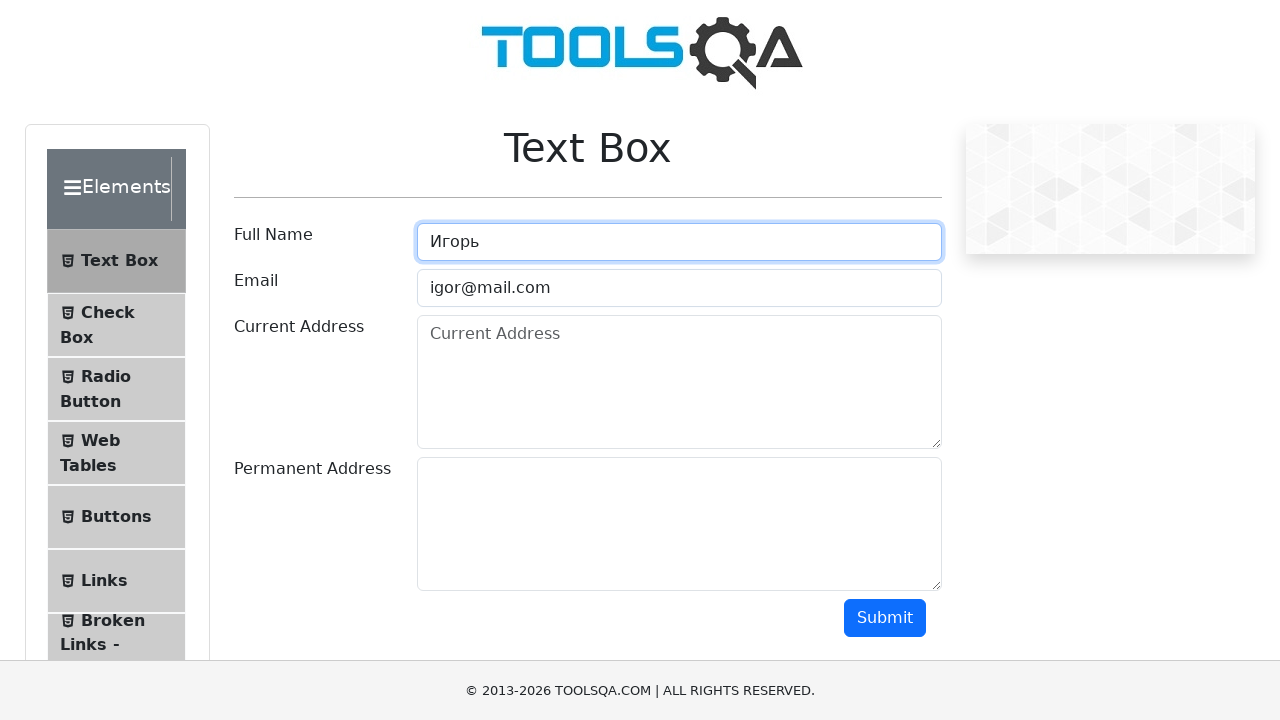

Filled current address field with 'Курск' on textarea#currentAddress
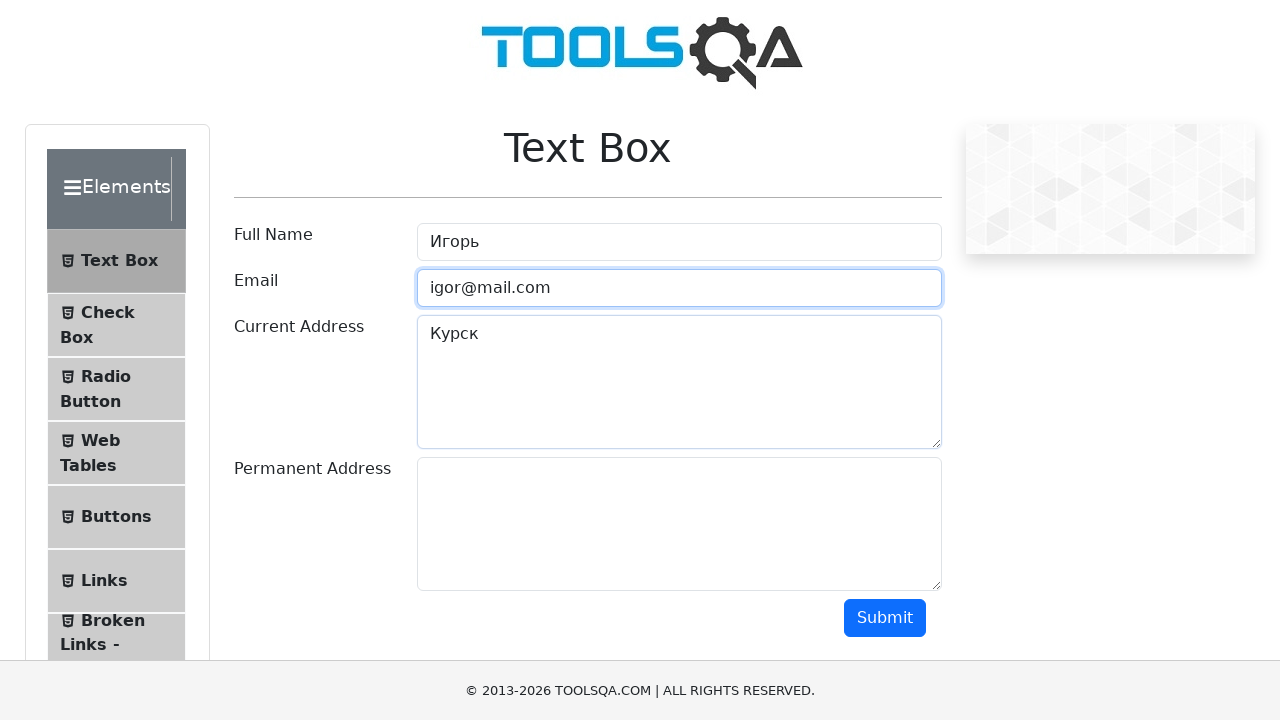

Filled permanent address field with 'Kursk' on textarea#permanentAddress
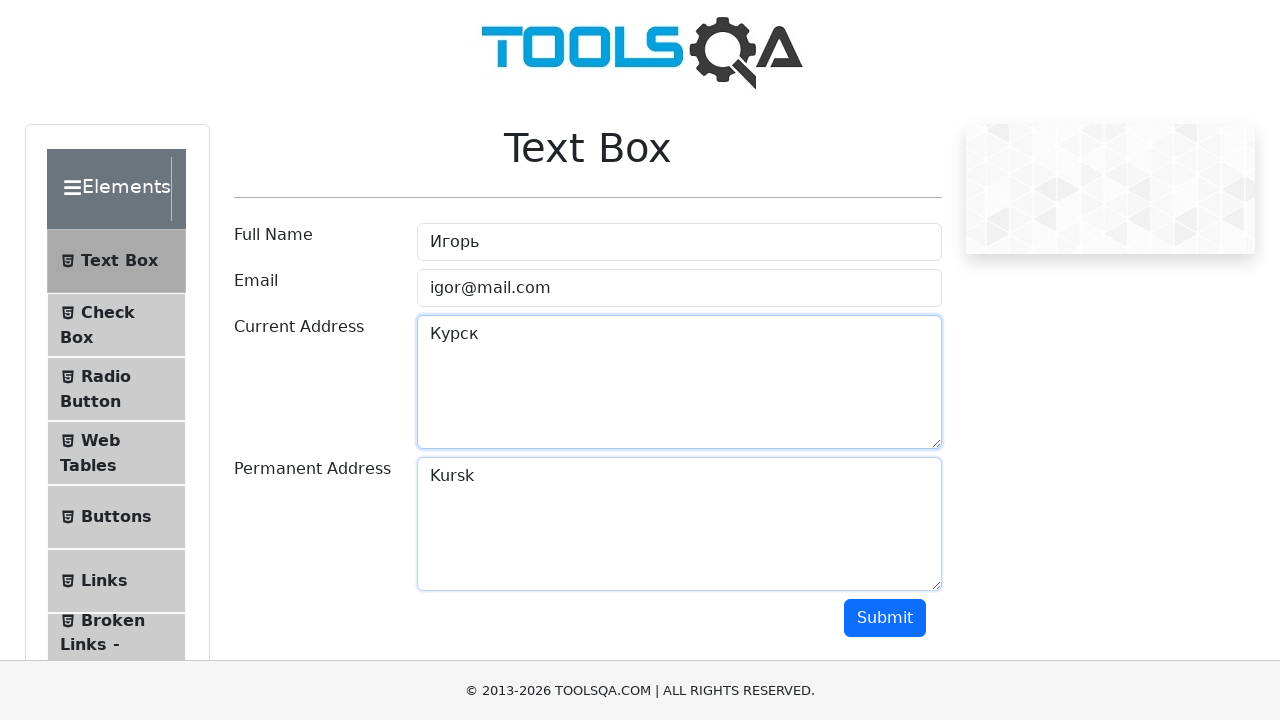

Clicked submit button to submit form at (885, 618) on button#submit
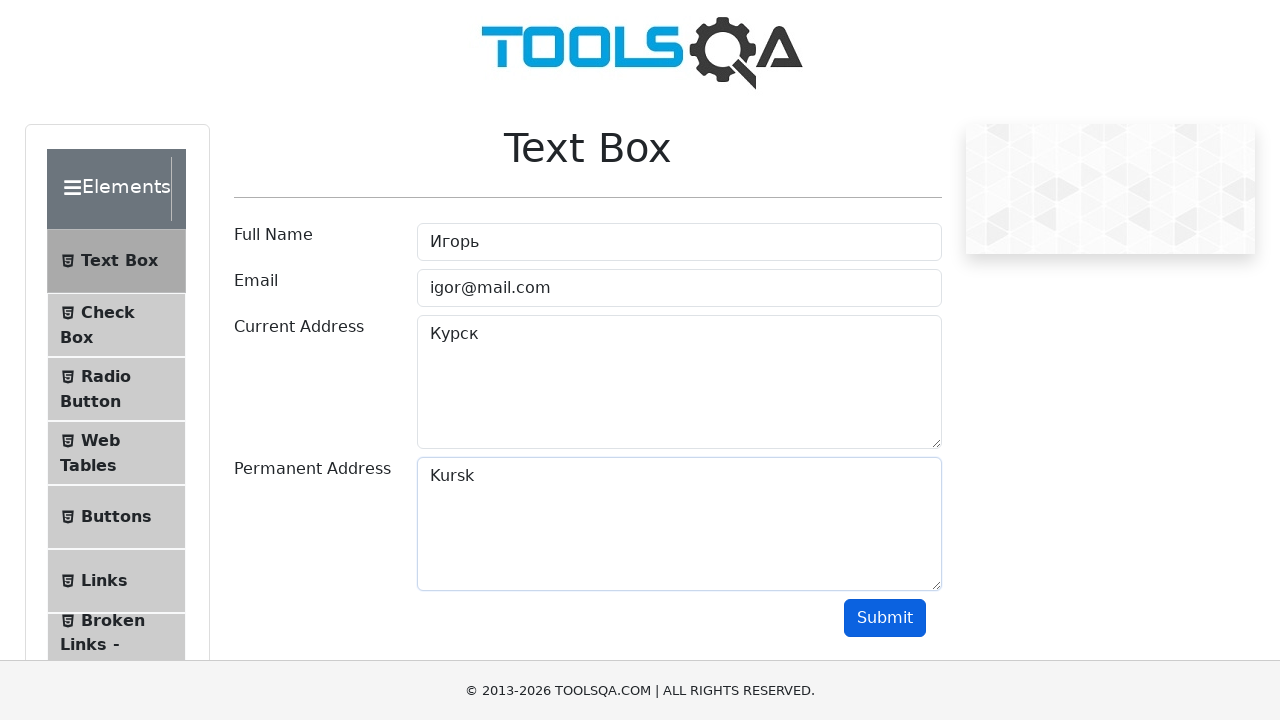

Form submission confirmed - output section appeared
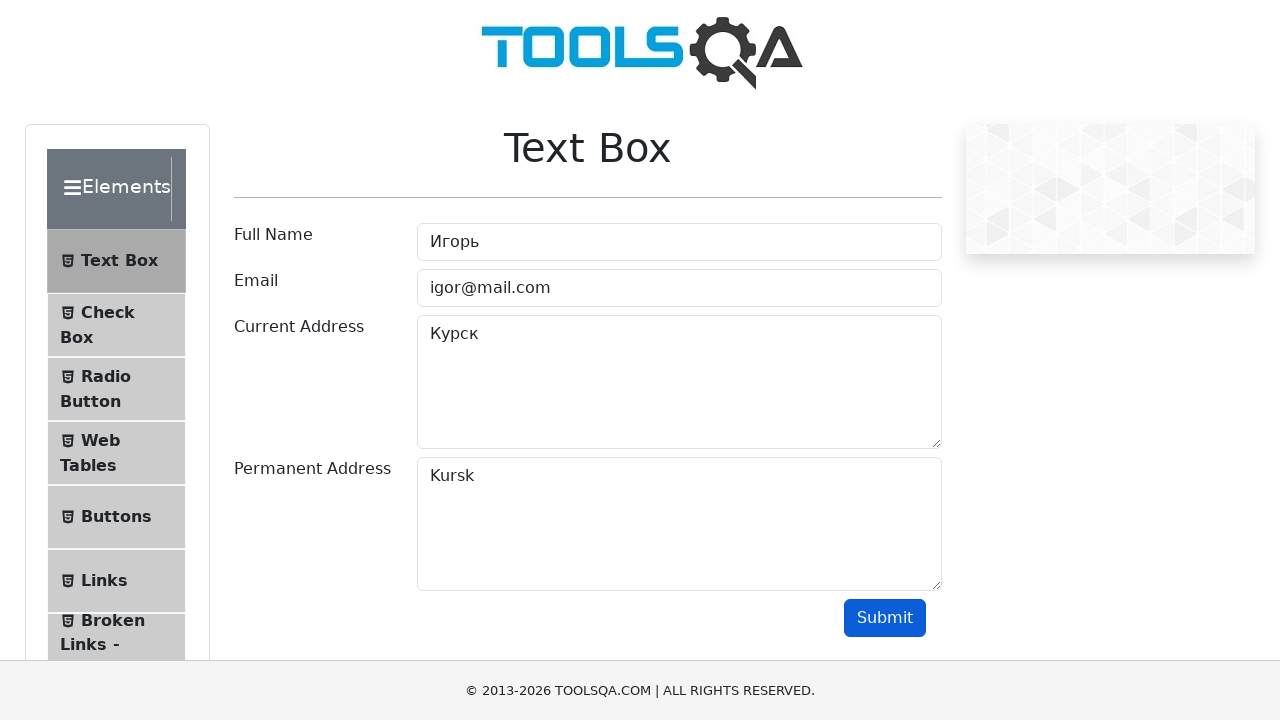

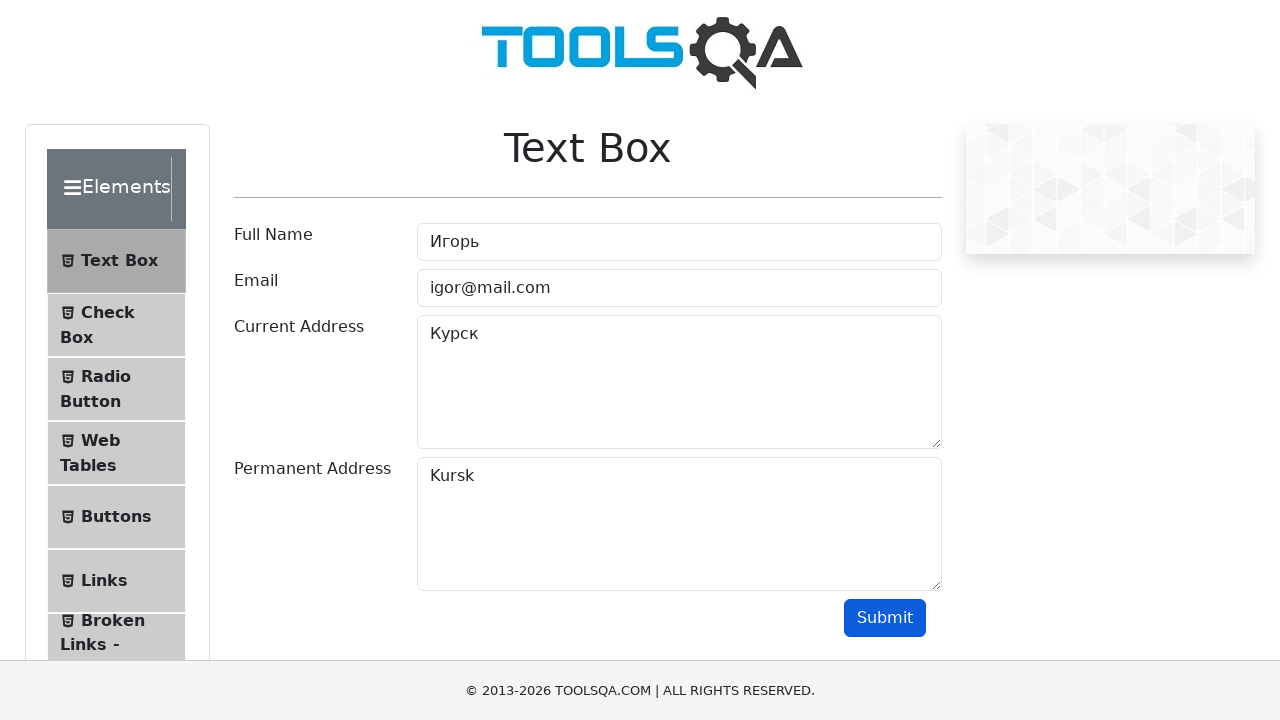